Tests filtering to display all todo items after viewing filtered lists

Starting URL: https://demo.playwright.dev/todomvc

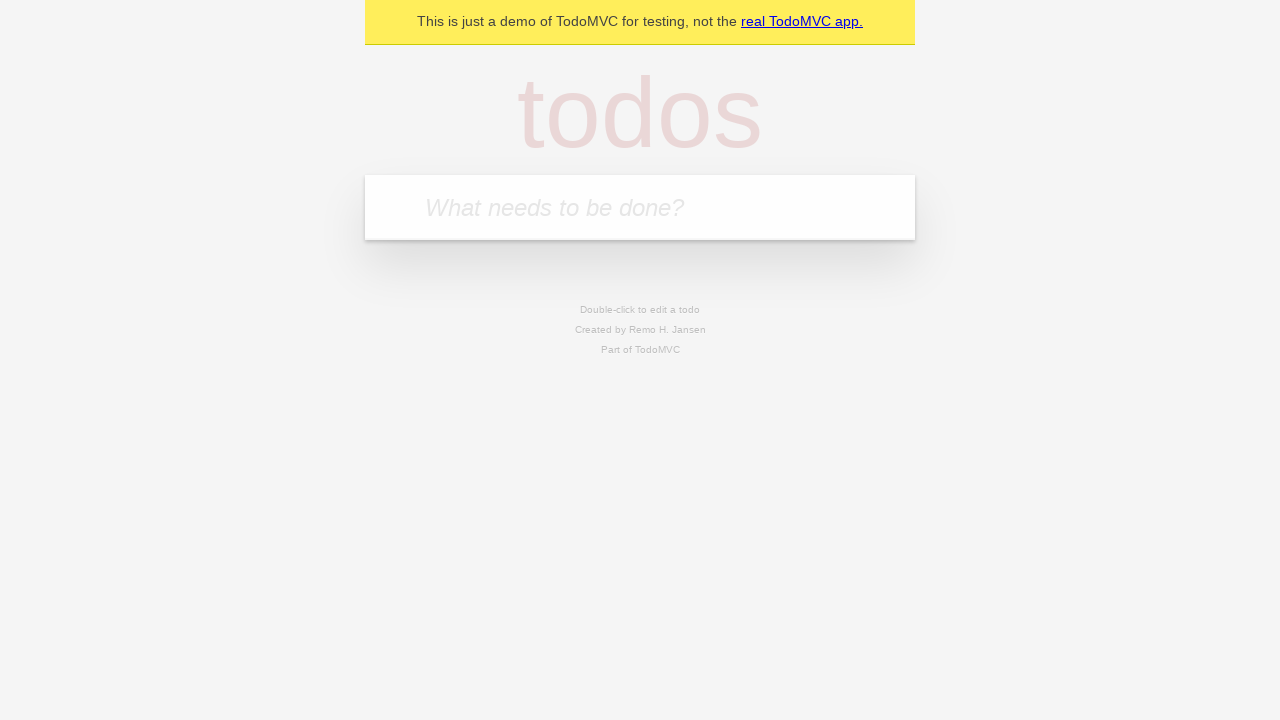

Filled todo input with 'buy some cheese' on internal:attr=[placeholder="What needs to be done?"i]
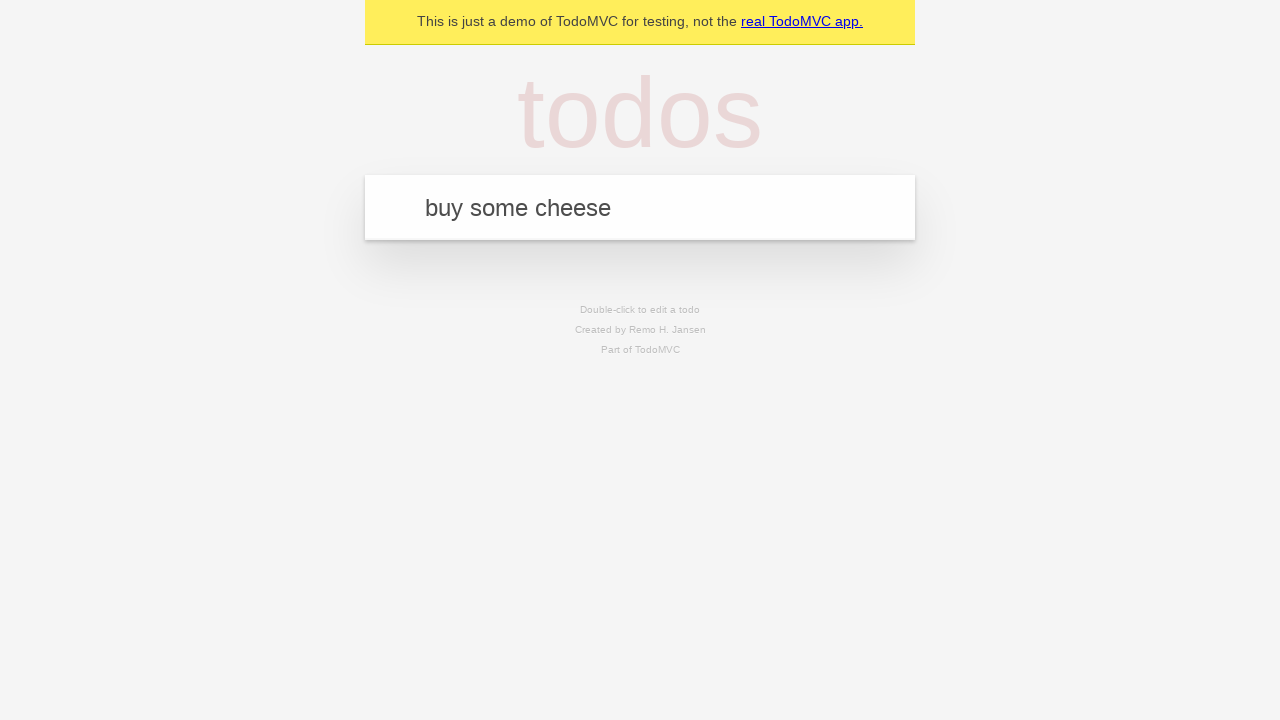

Pressed Enter to create todo 'buy some cheese' on internal:attr=[placeholder="What needs to be done?"i]
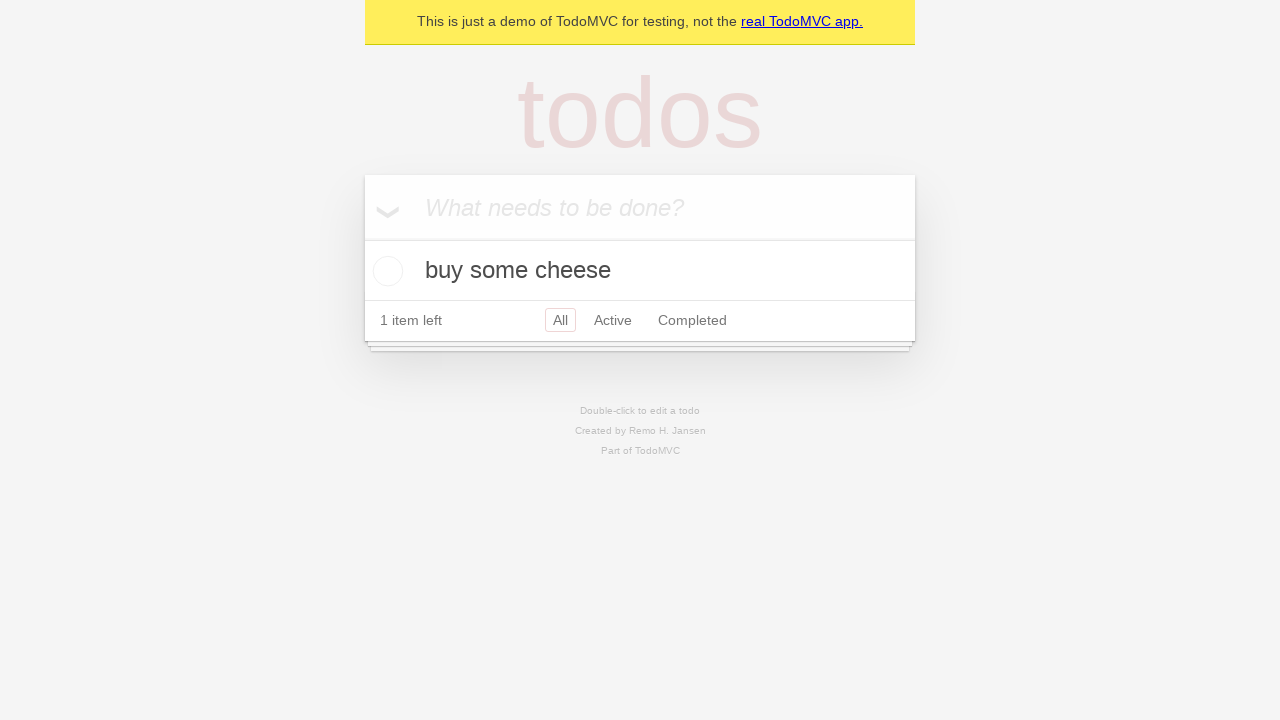

Filled todo input with 'feed the cat' on internal:attr=[placeholder="What needs to be done?"i]
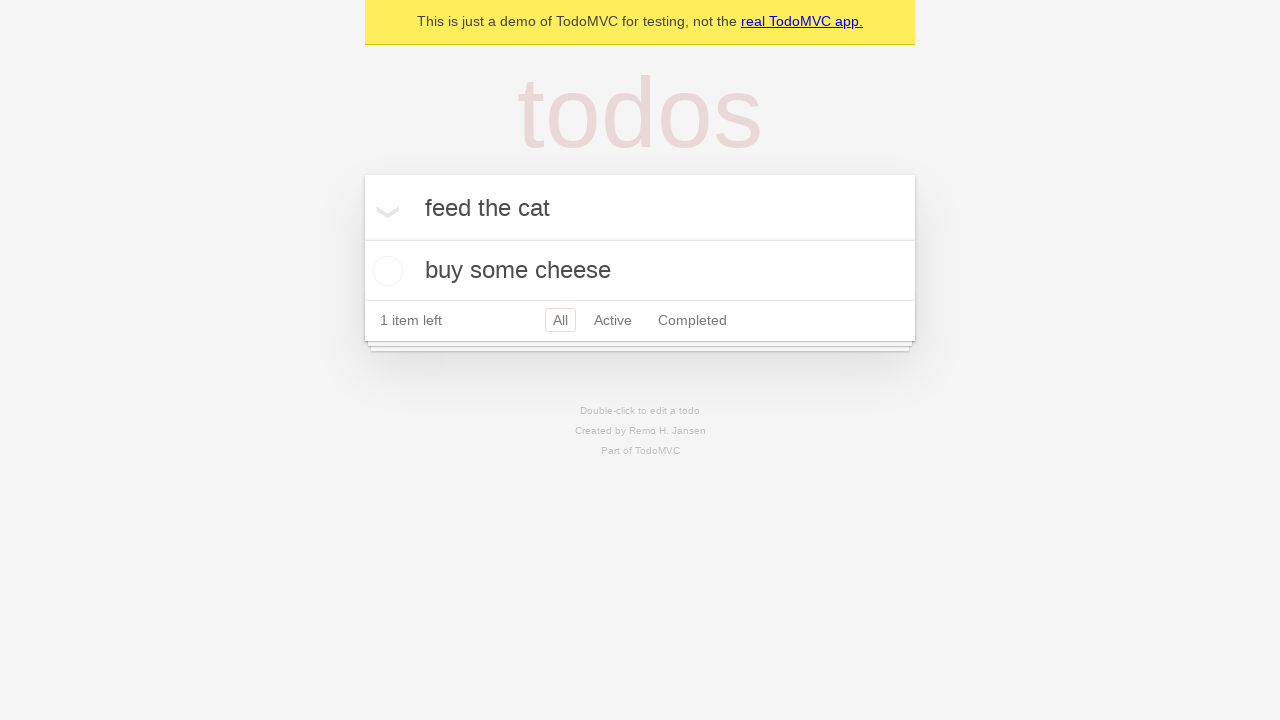

Pressed Enter to create todo 'feed the cat' on internal:attr=[placeholder="What needs to be done?"i]
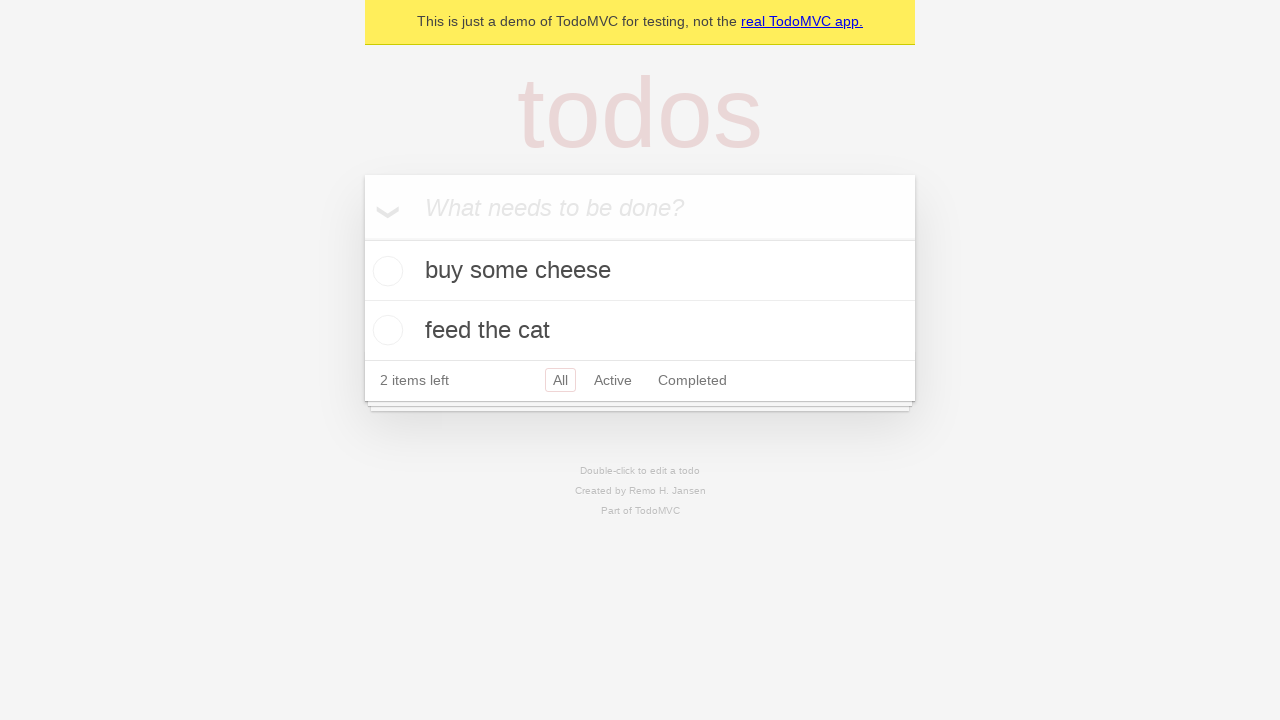

Filled todo input with 'book a doctors appointment' on internal:attr=[placeholder="What needs to be done?"i]
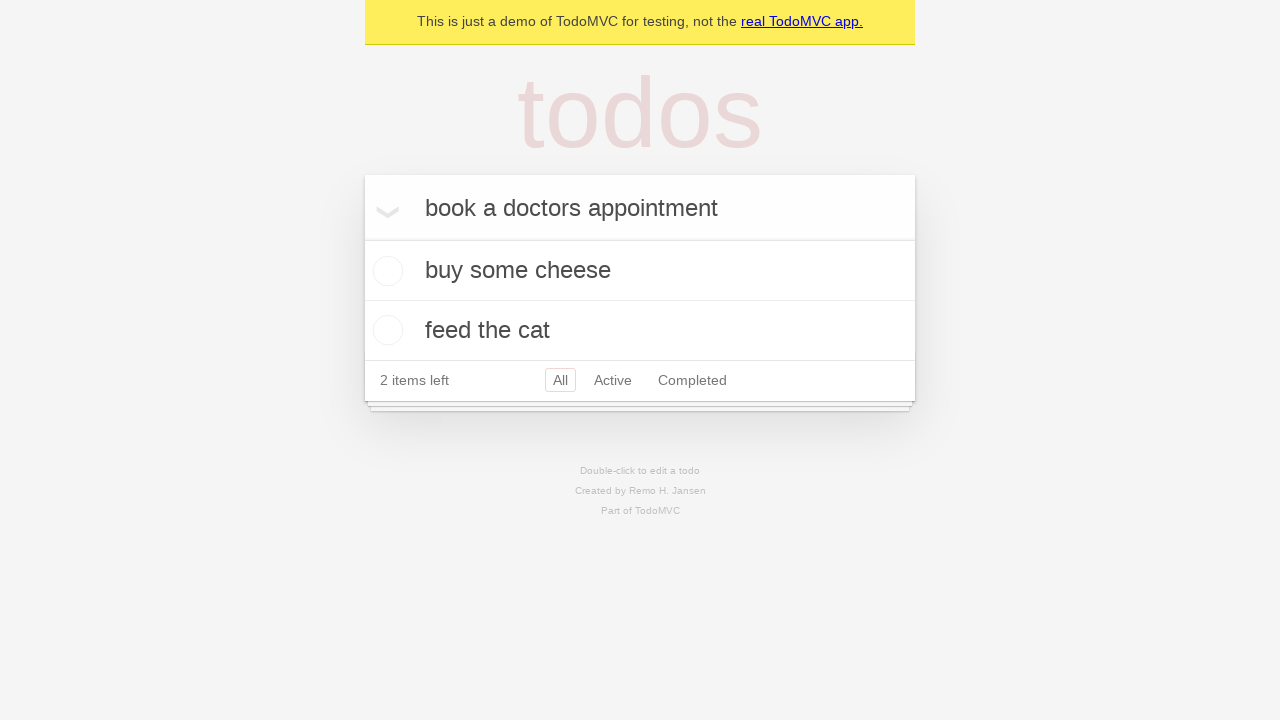

Pressed Enter to create todo 'book a doctors appointment' on internal:attr=[placeholder="What needs to be done?"i]
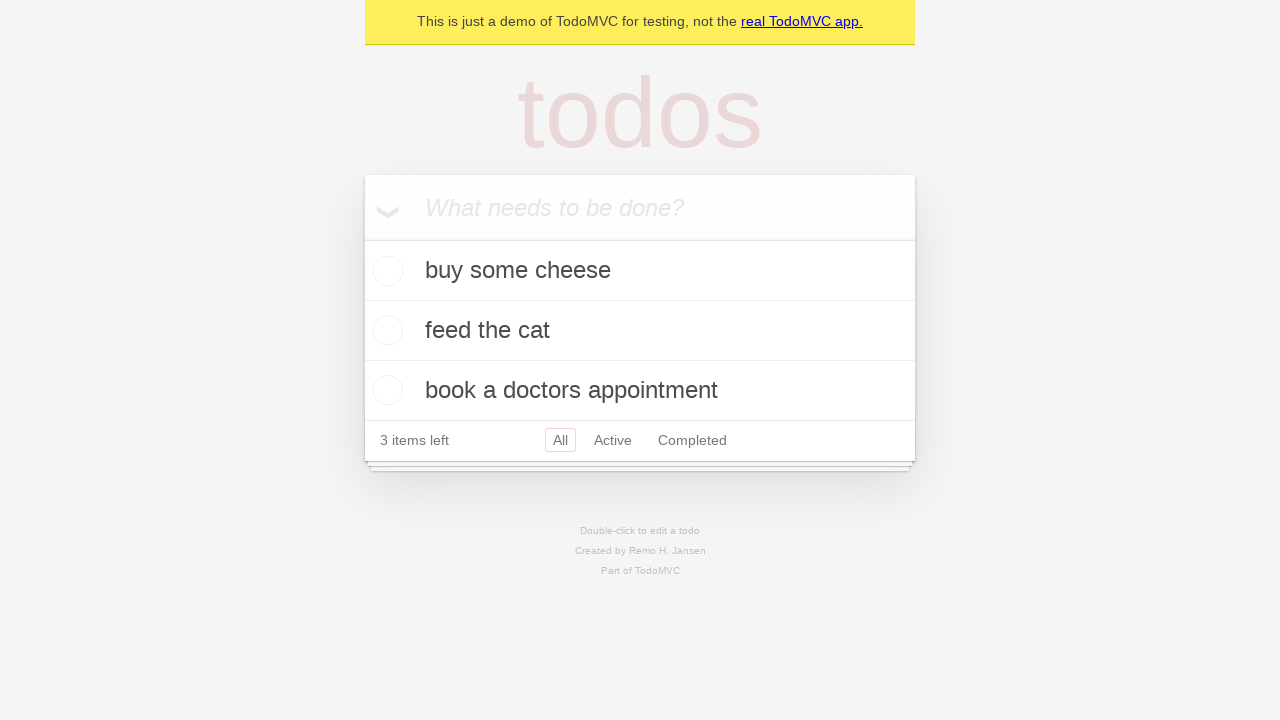

Checked the second todo item as completed at (385, 330) on internal:testid=[data-testid="todo-item"s] >> nth=1 >> internal:role=checkbox
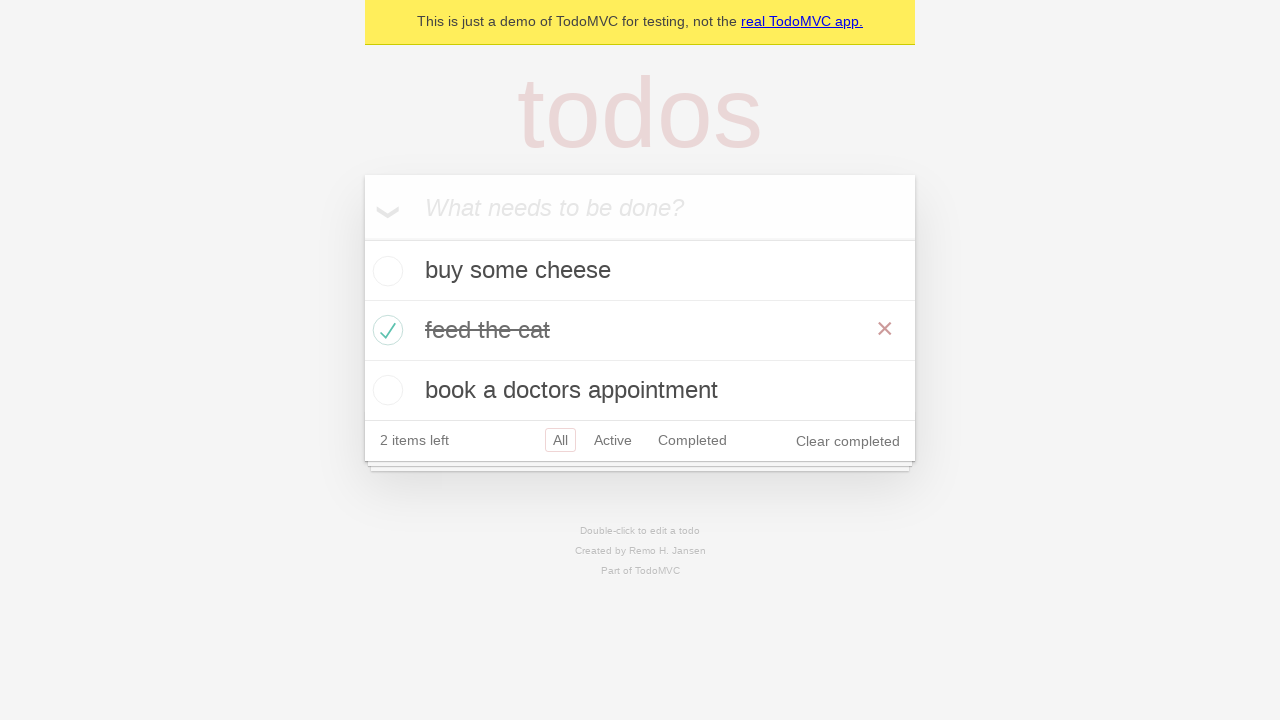

Clicked 'Active' filter to display only active todos at (613, 440) on internal:role=link[name="Active"i]
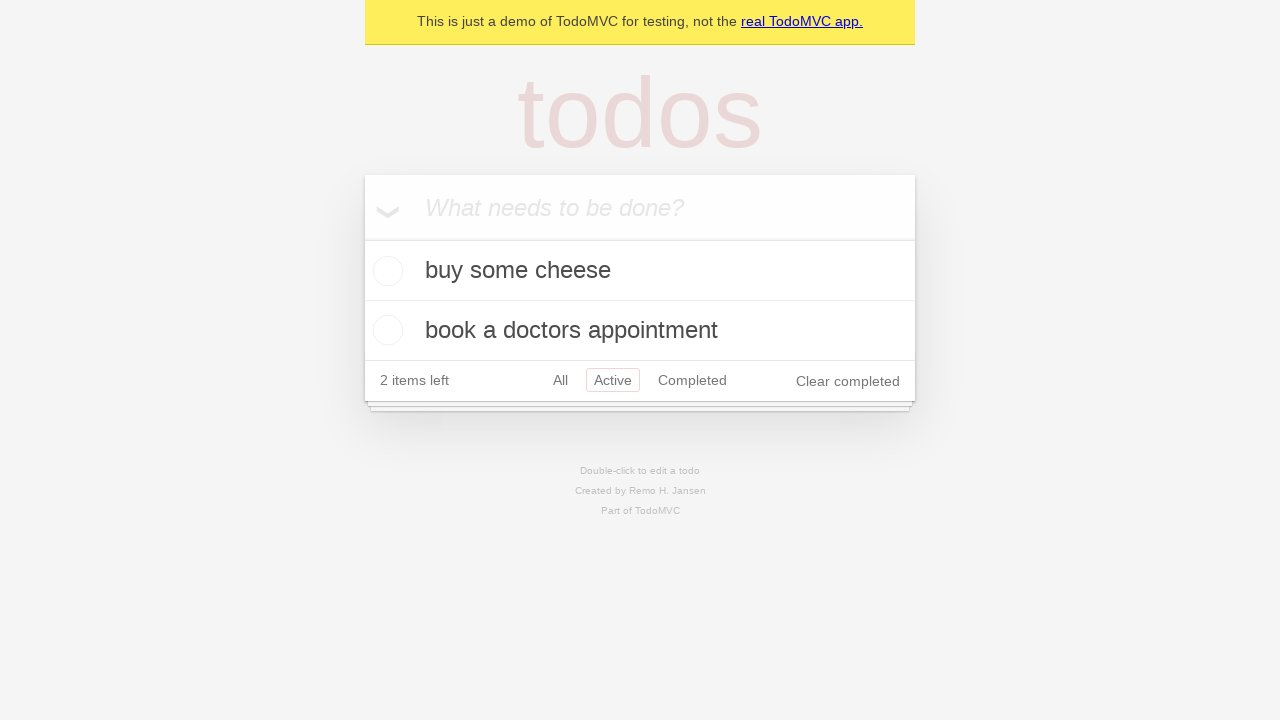

Clicked 'Completed' filter to display only completed todos at (692, 380) on internal:role=link[name="Completed"i]
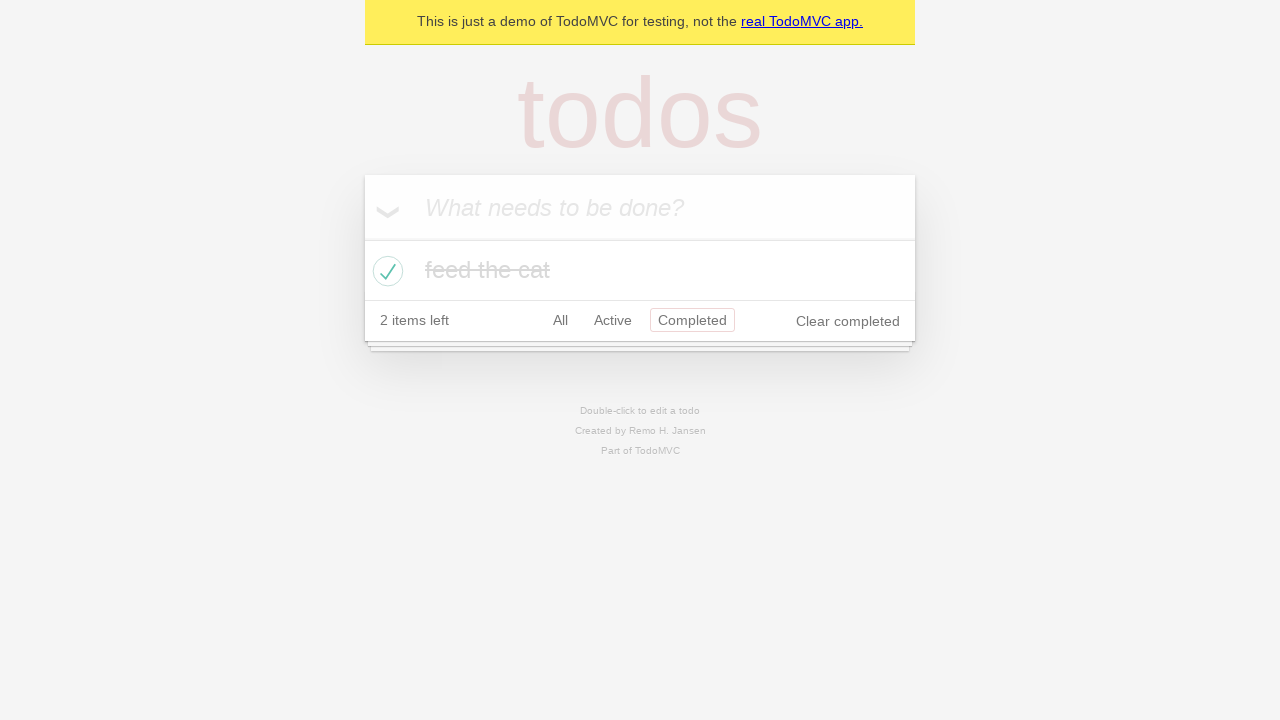

Clicked 'All' filter to display all todos at (560, 320) on internal:role=link[name="All"i]
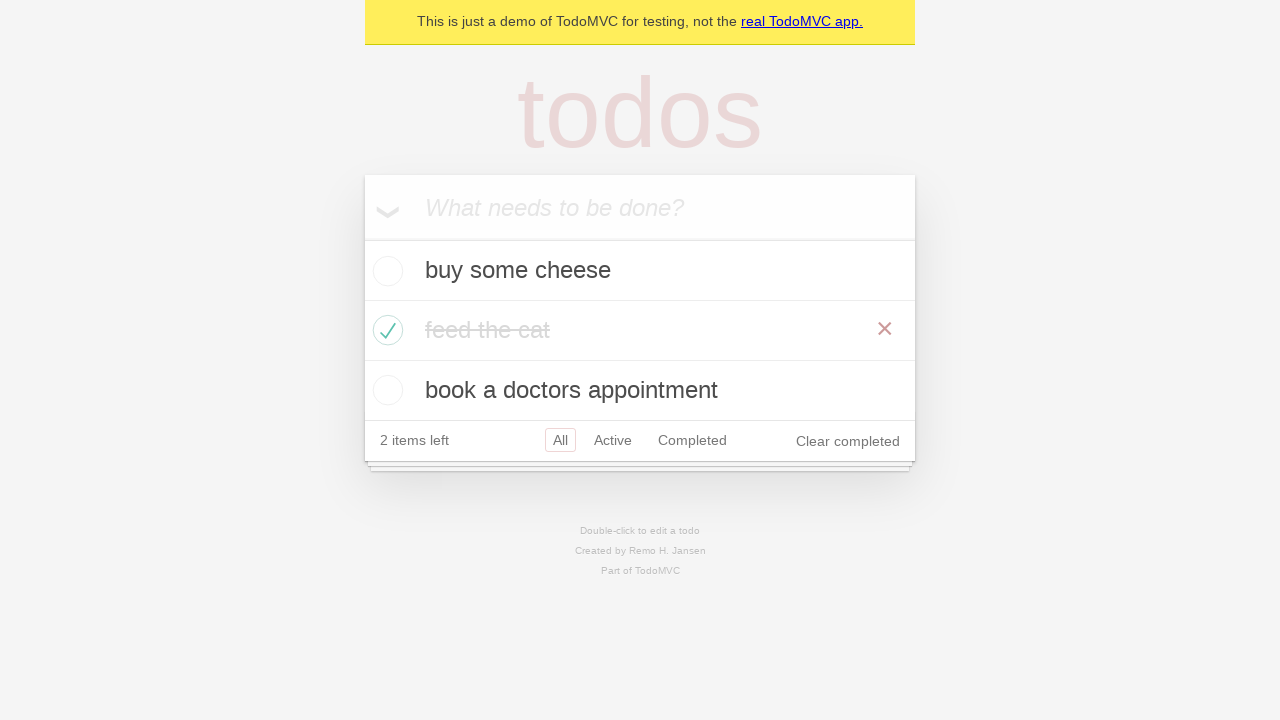

Verified that all 3 todo items are now displayed
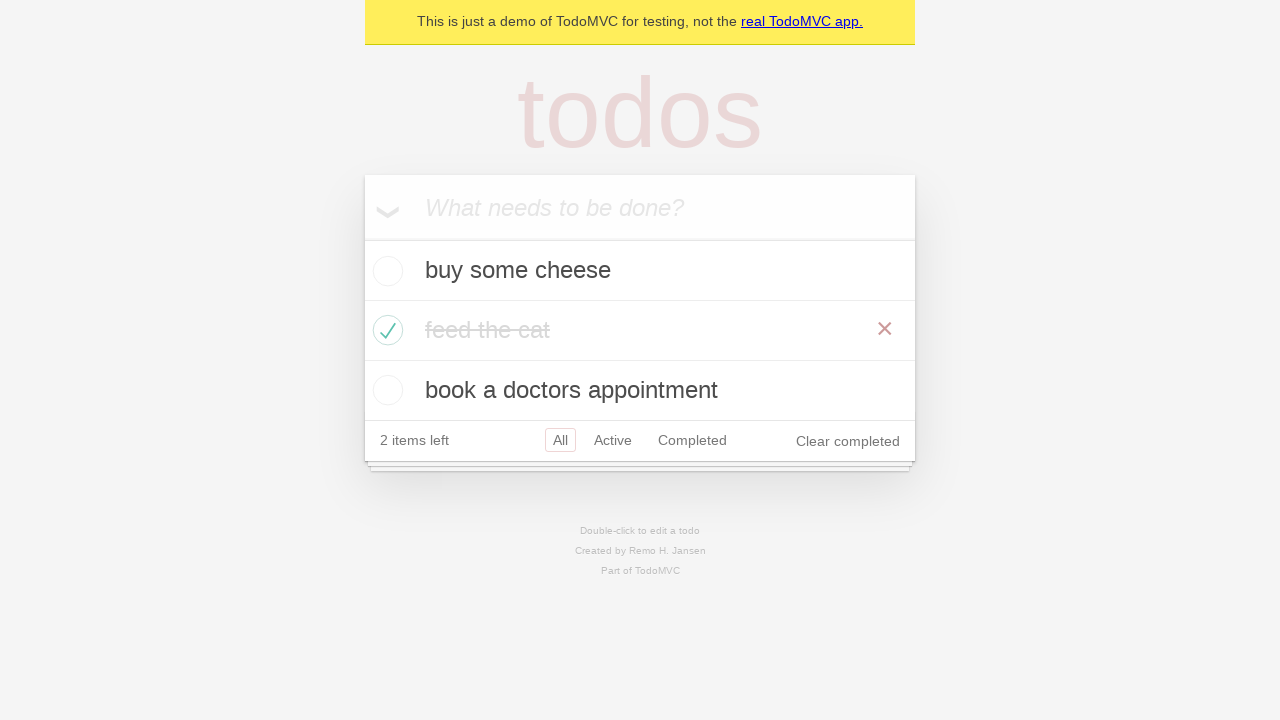

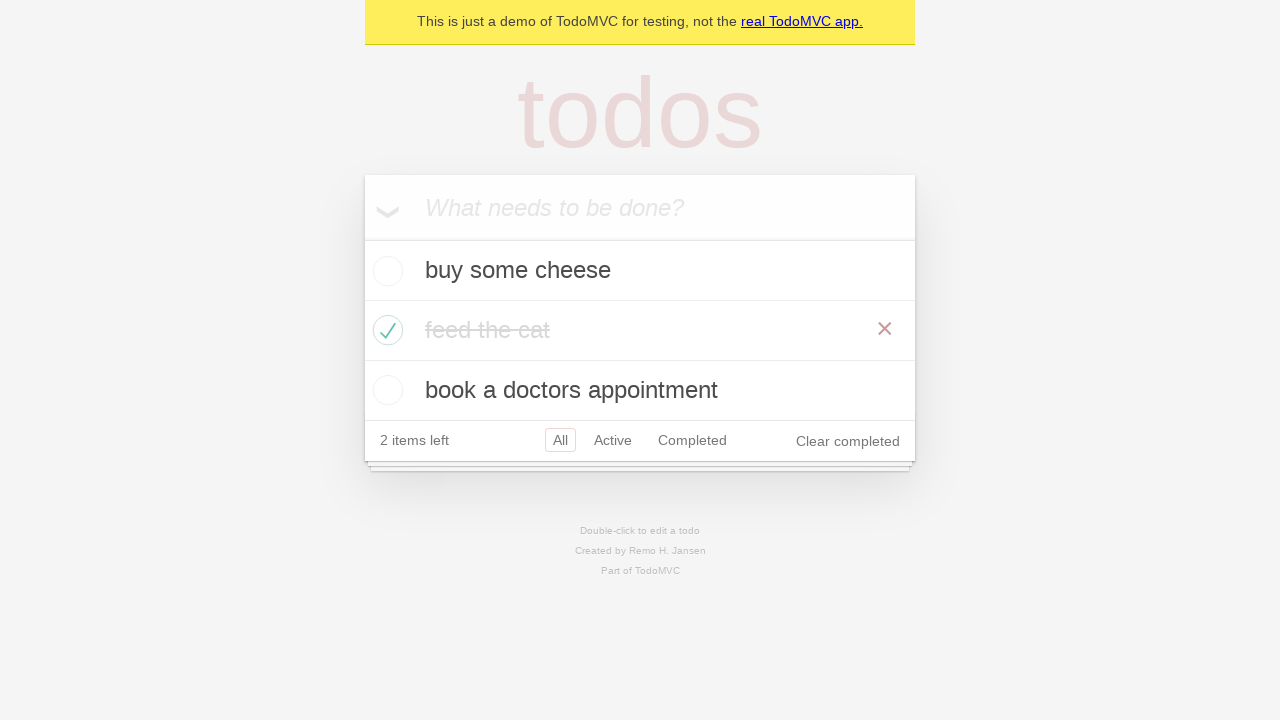